Tests page scrolling by scrolling down 900 pixels and then scrolling back up

Starting URL: https://www.seleniumhq.org/download/

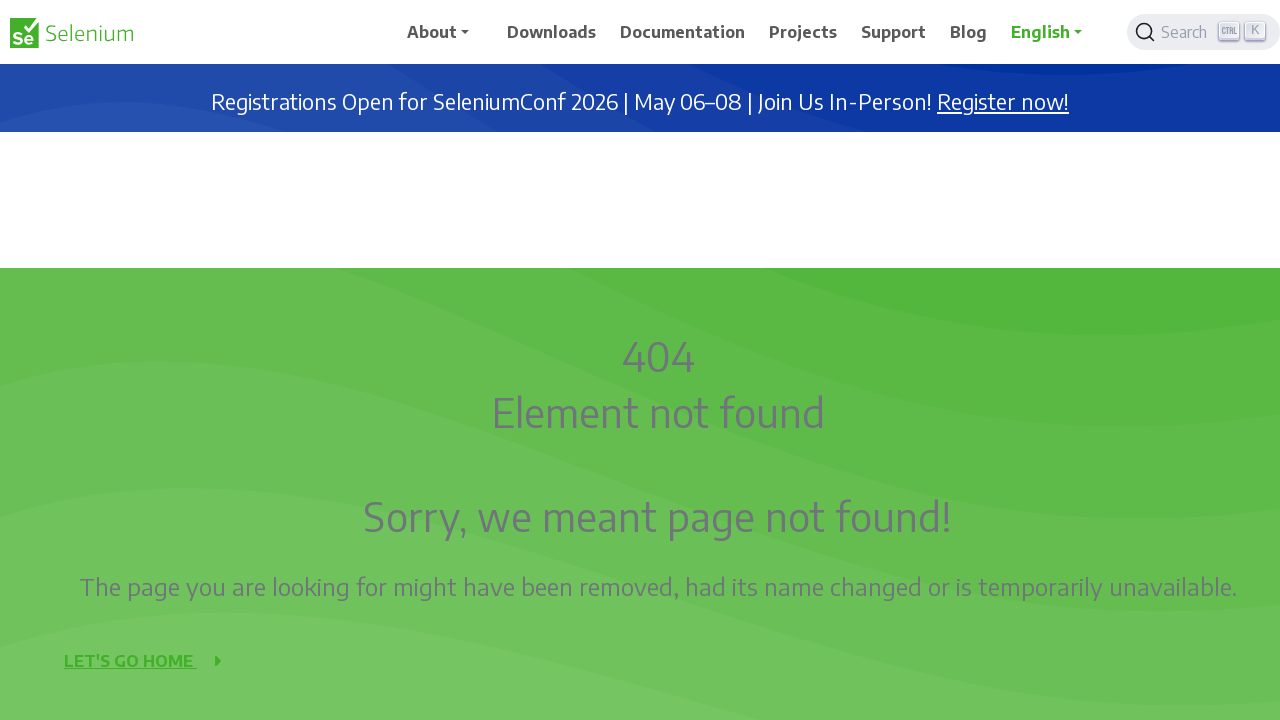

Scrolled down 900 pixels
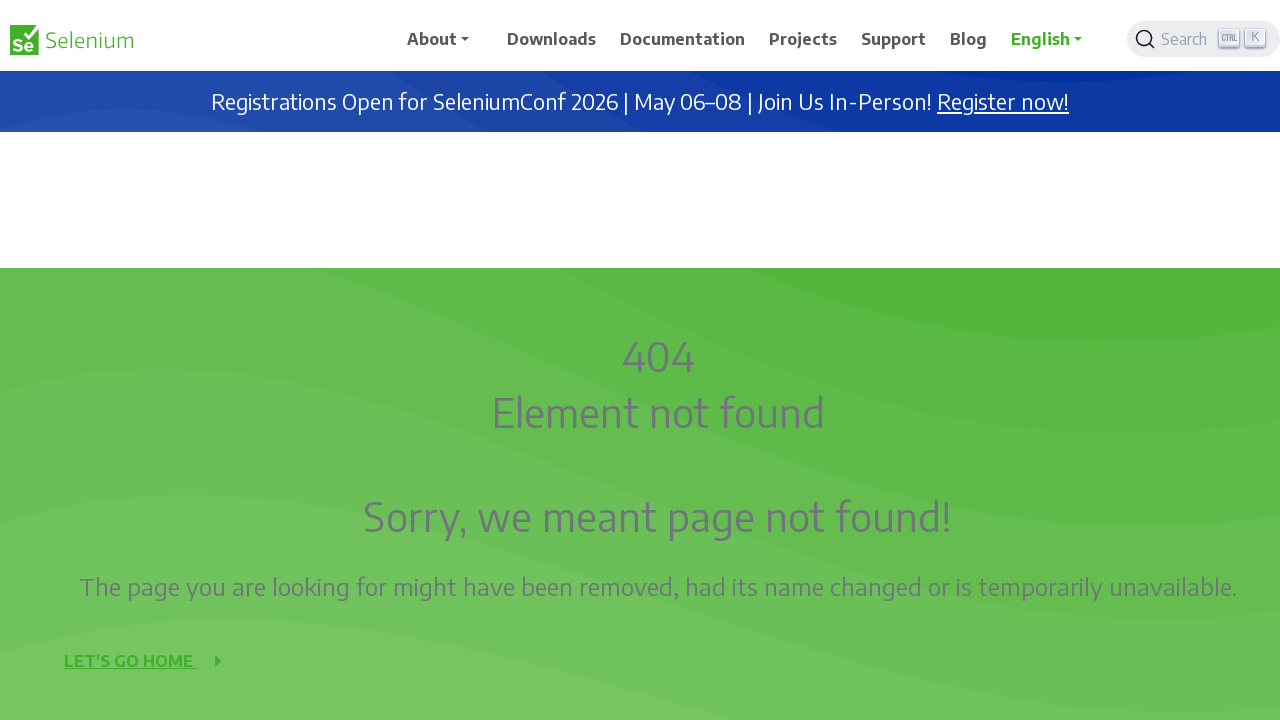

Waited 3 seconds for scroll to complete
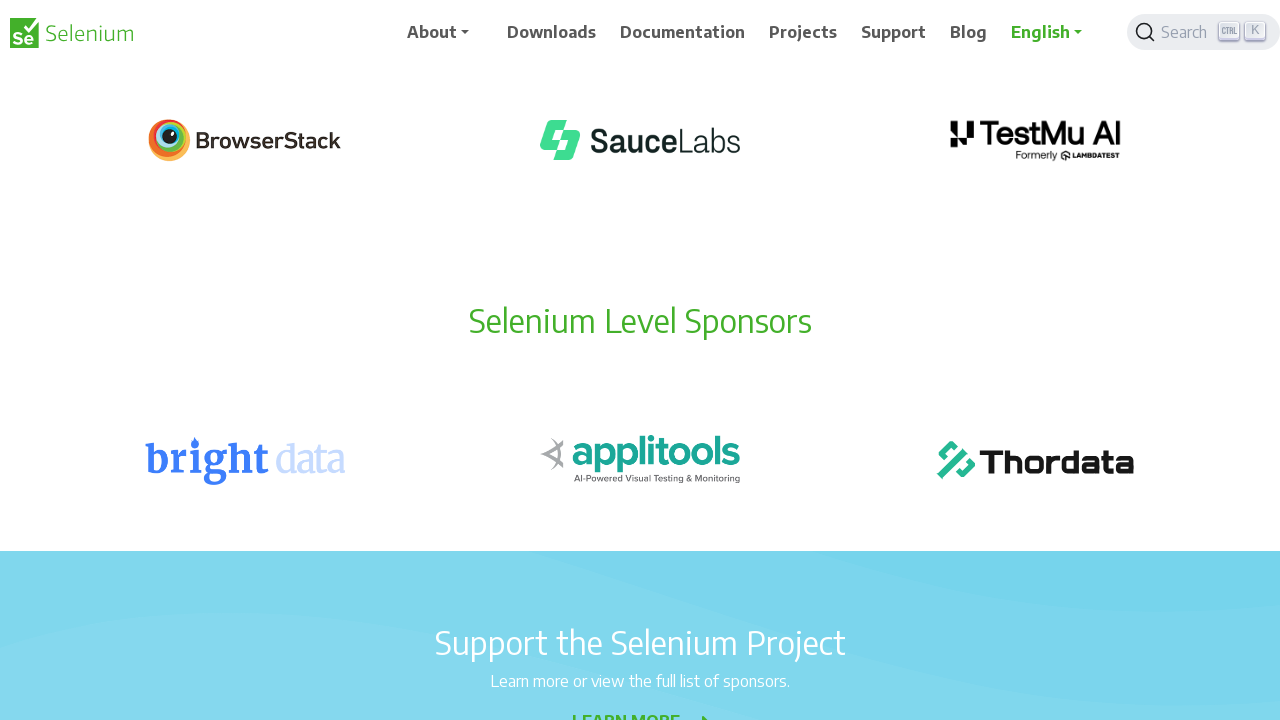

Scrolled up 900 pixels back to original position
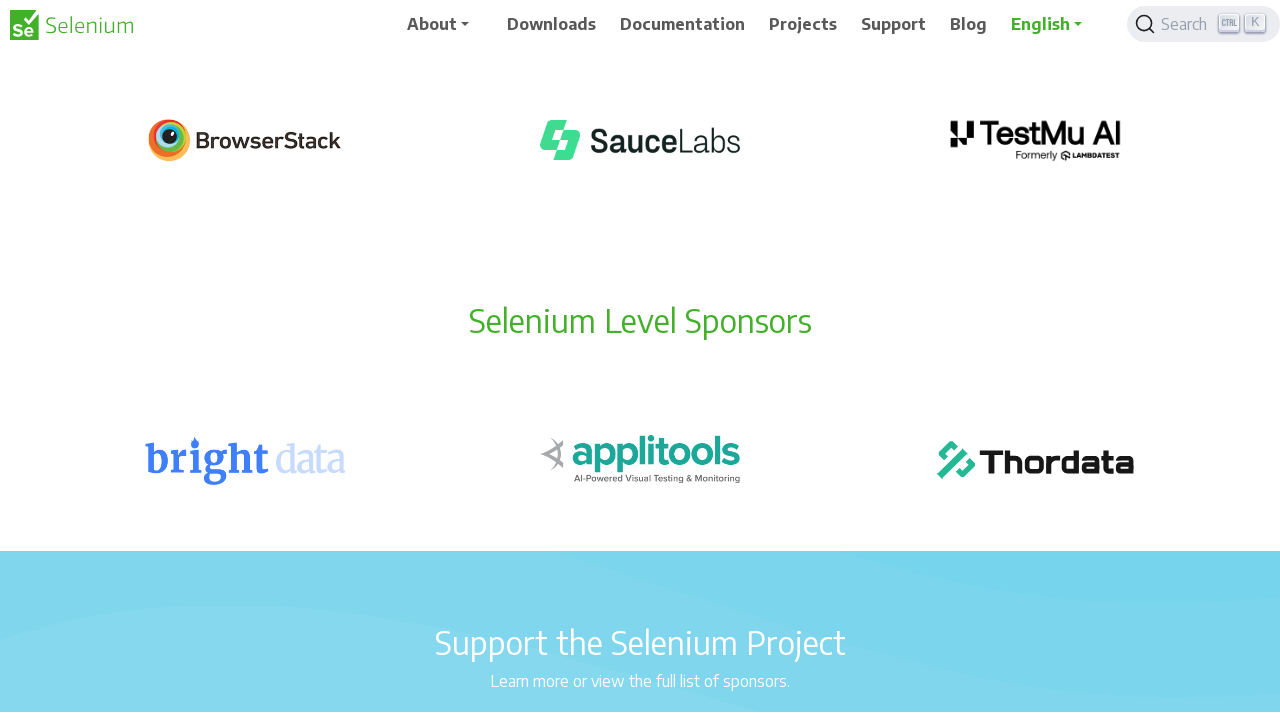

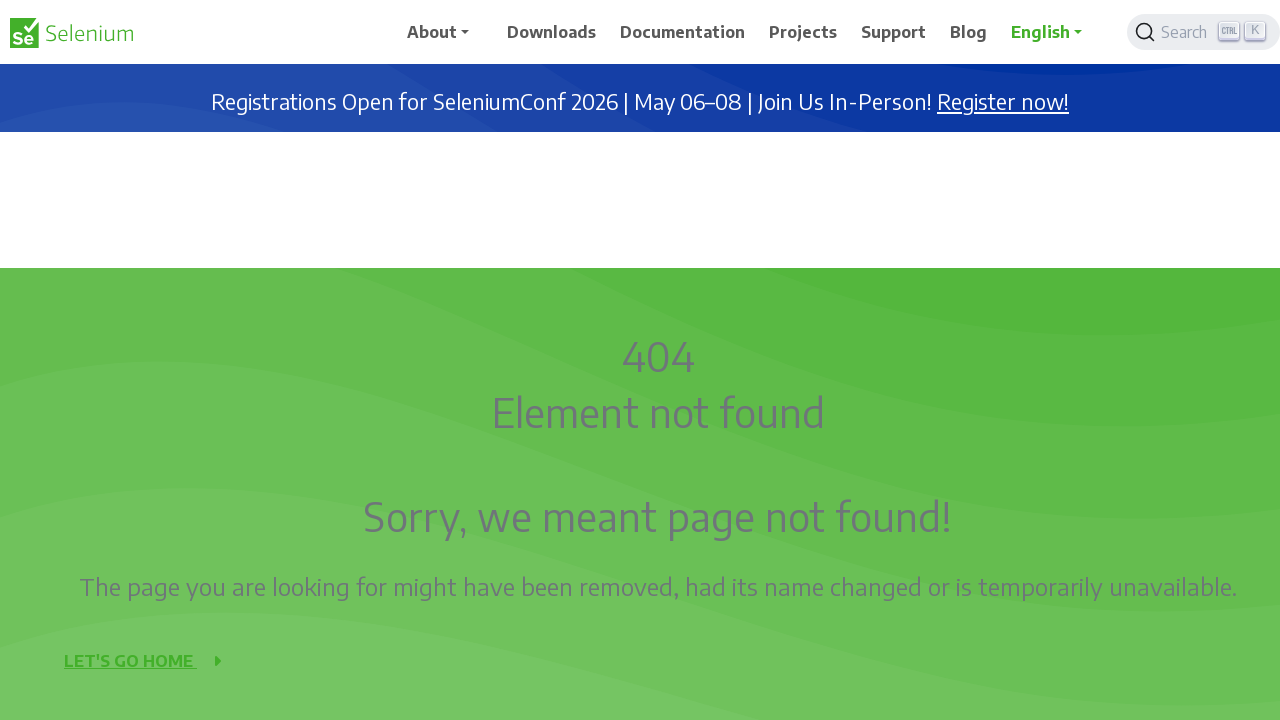